Opens Flipkart's homepage and maximizes the browser window. This is a basic browser launch and navigation test.

Starting URL: https://www.flipkart.com/

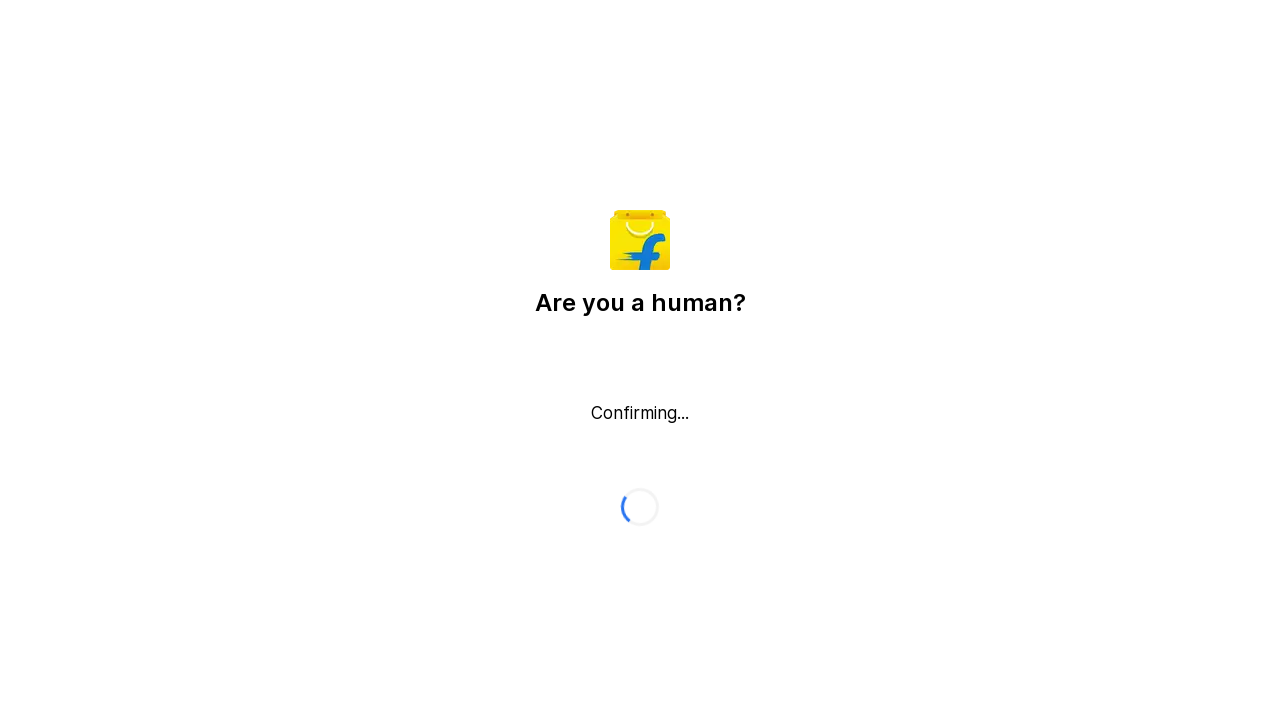

Flipkart homepage loaded (domcontentloaded state)
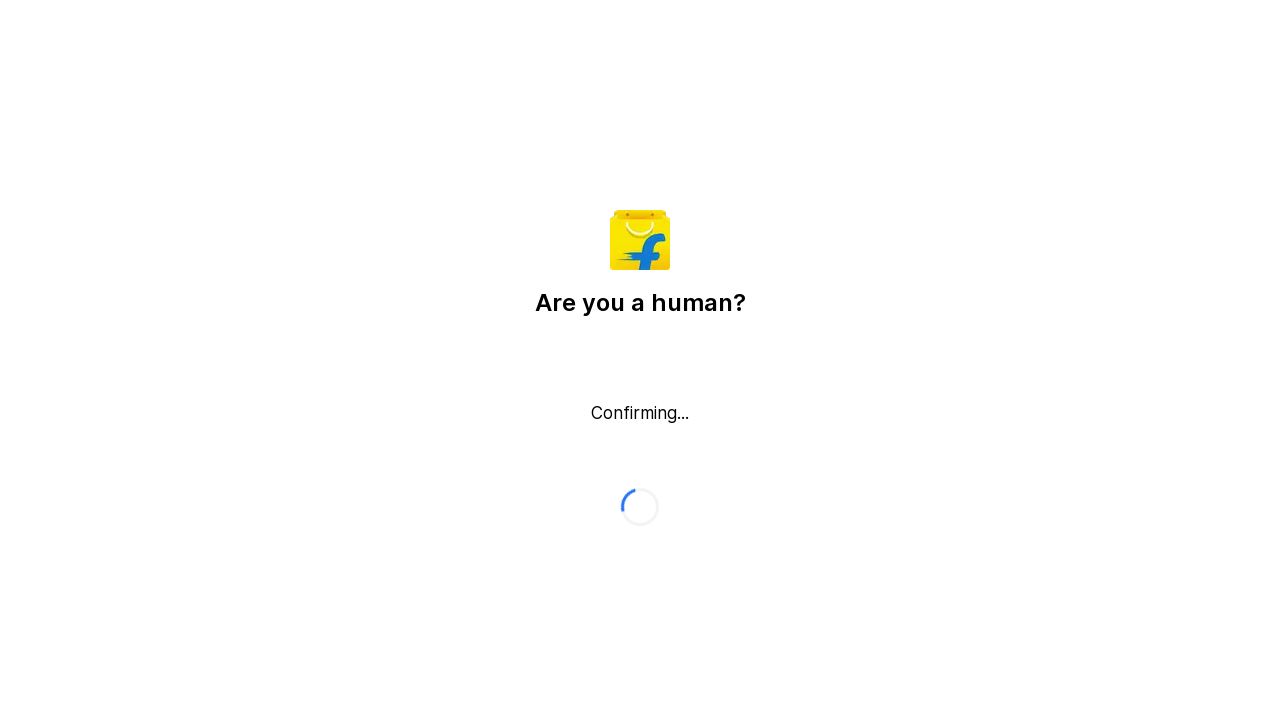

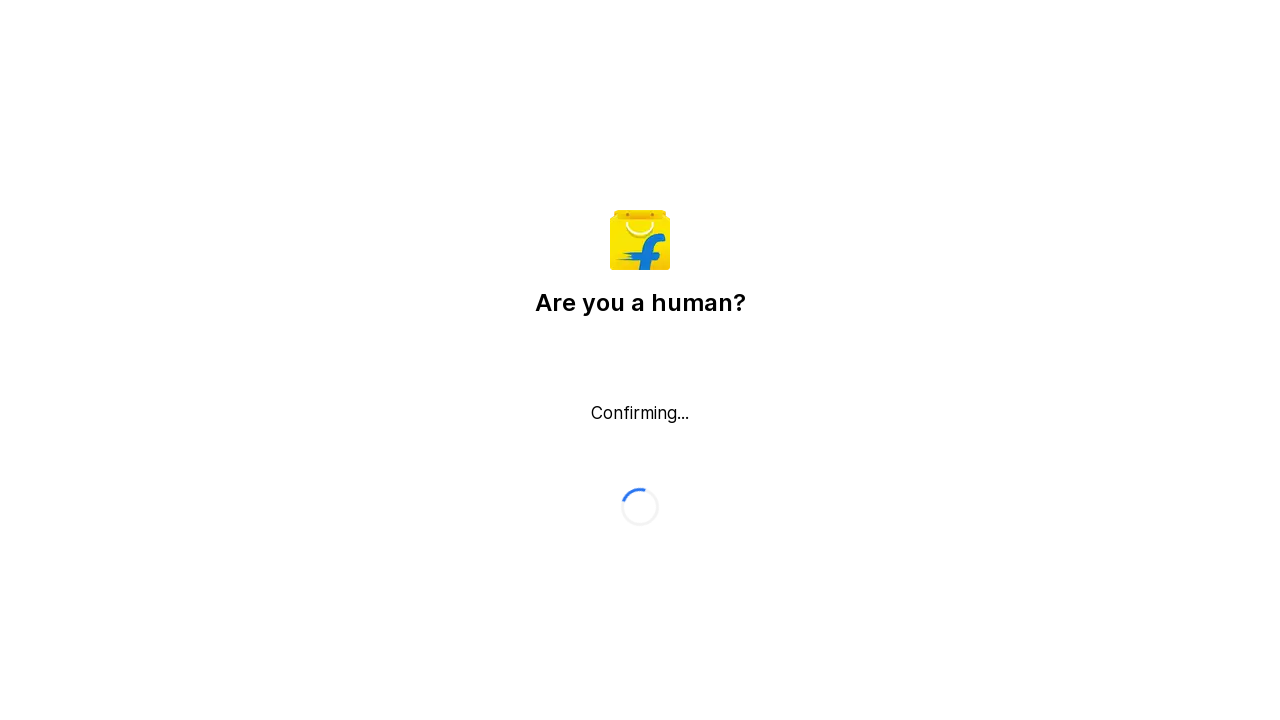